Tests the Indian Railways website by searching for trains between two stations (Chennai to Coimbatore) and verifying the train list results

Starting URL: https://erail.in/

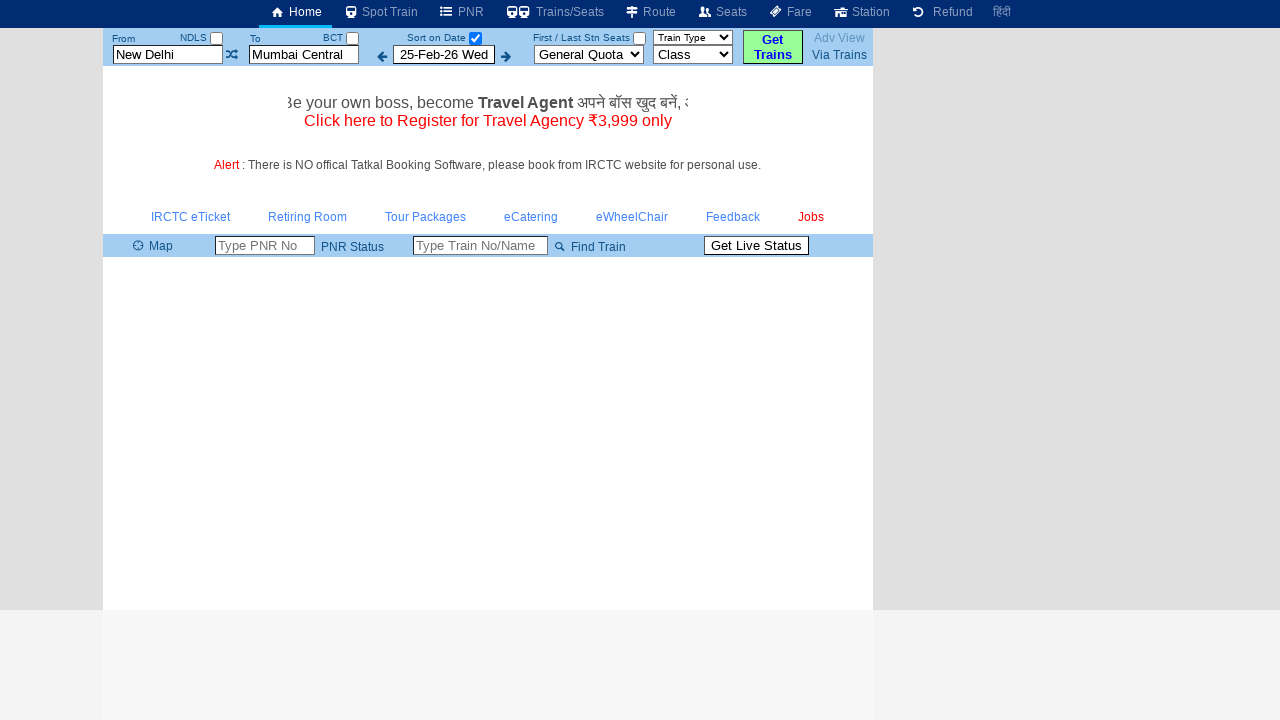

Cleared departure station field on #txtStationFrom
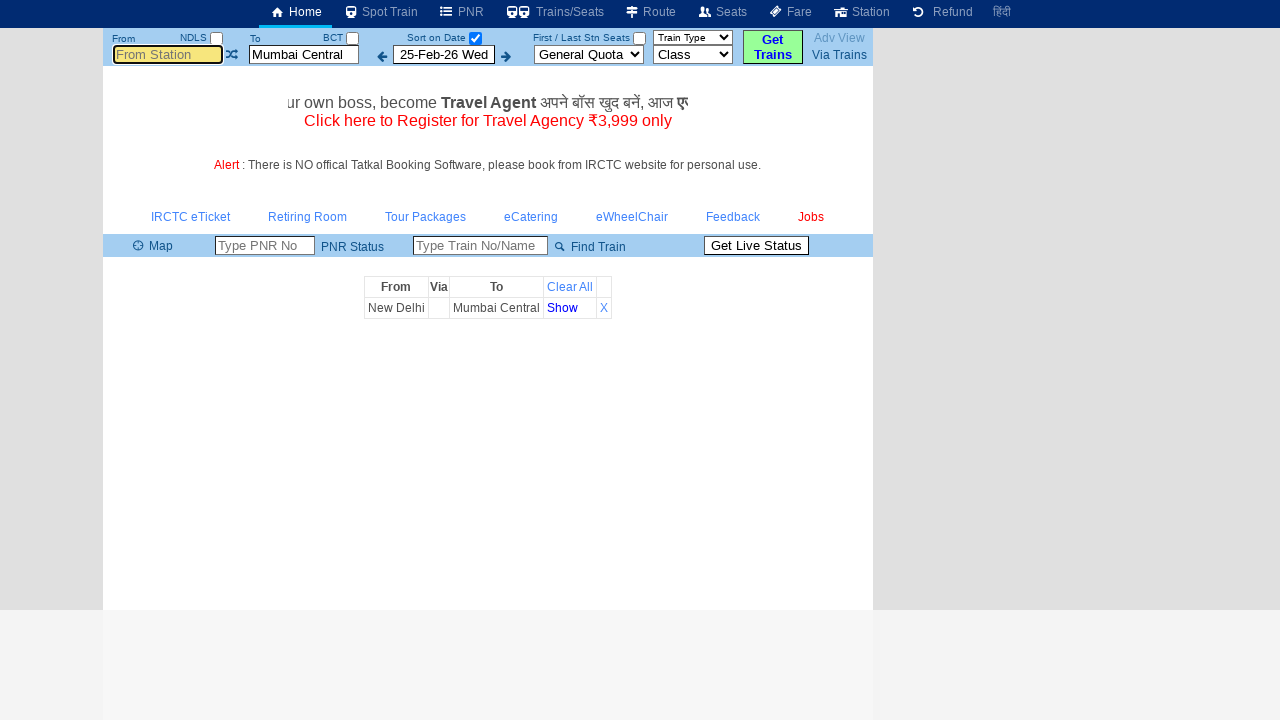

Entered 'MAS' (Chennai) as departure station on #txtStationFrom
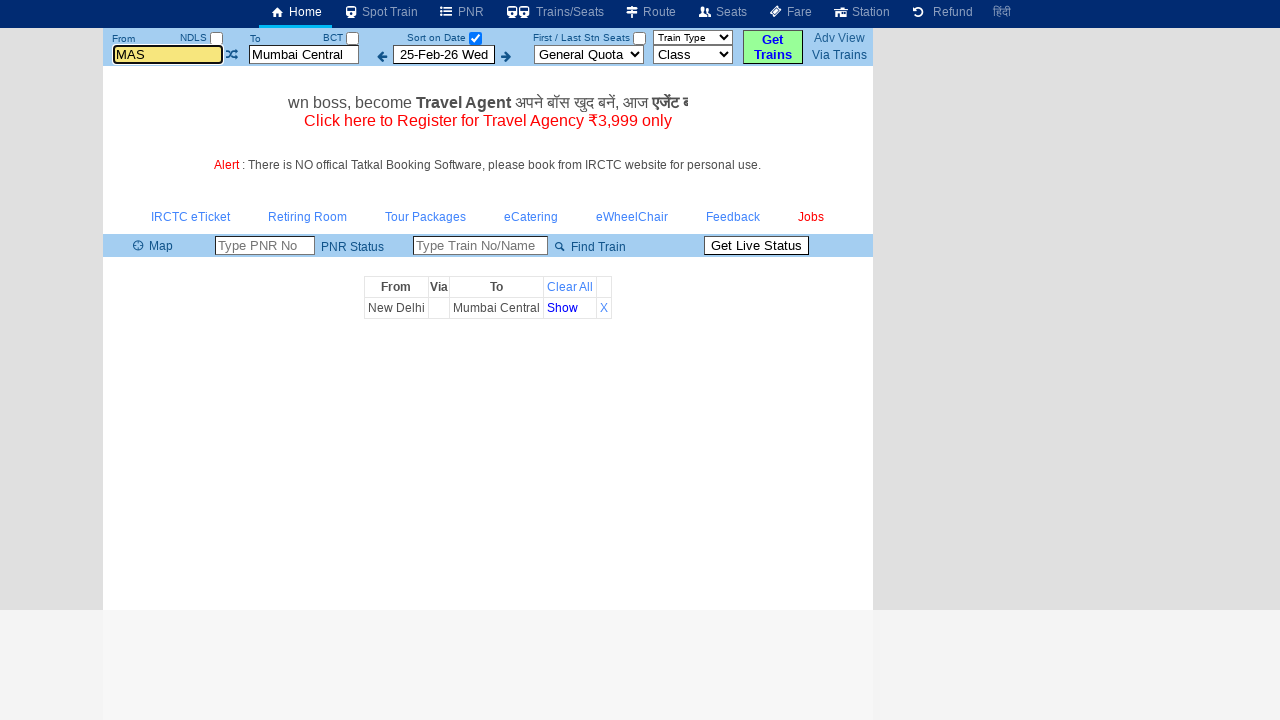

Waited 1 second for autocomplete suggestions
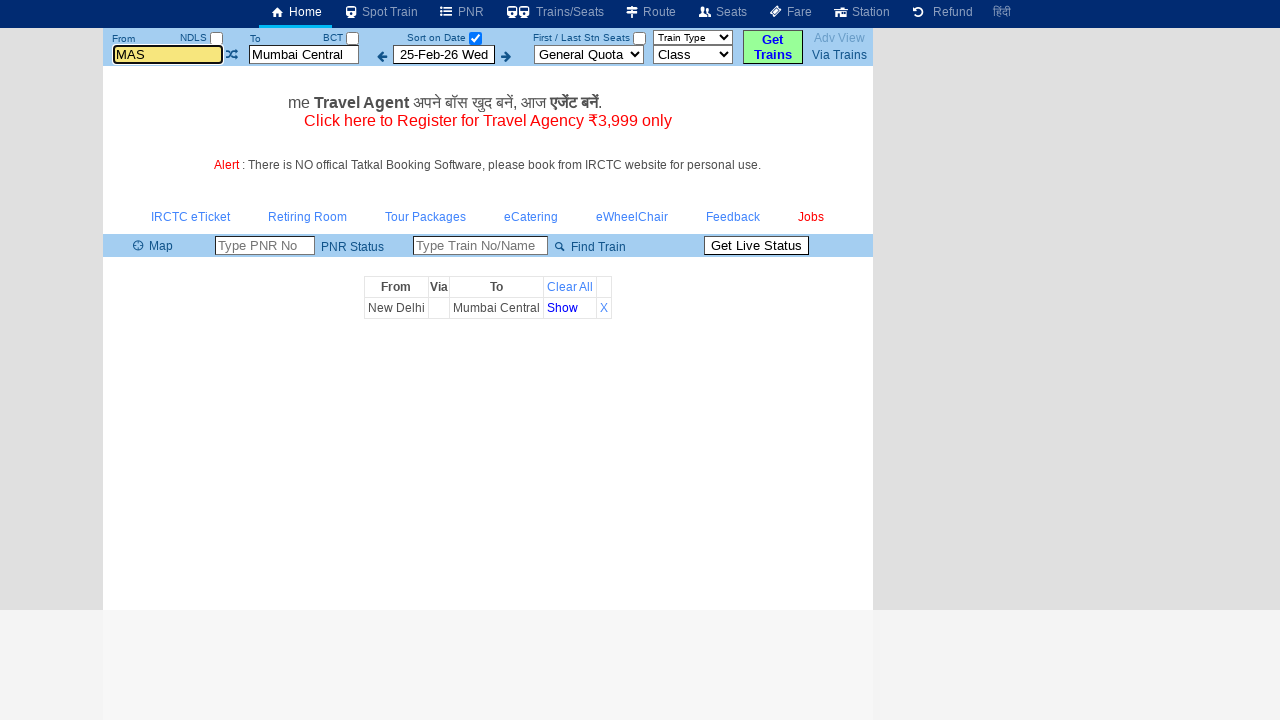

Pressed Enter to confirm departure station on #txtStationFrom
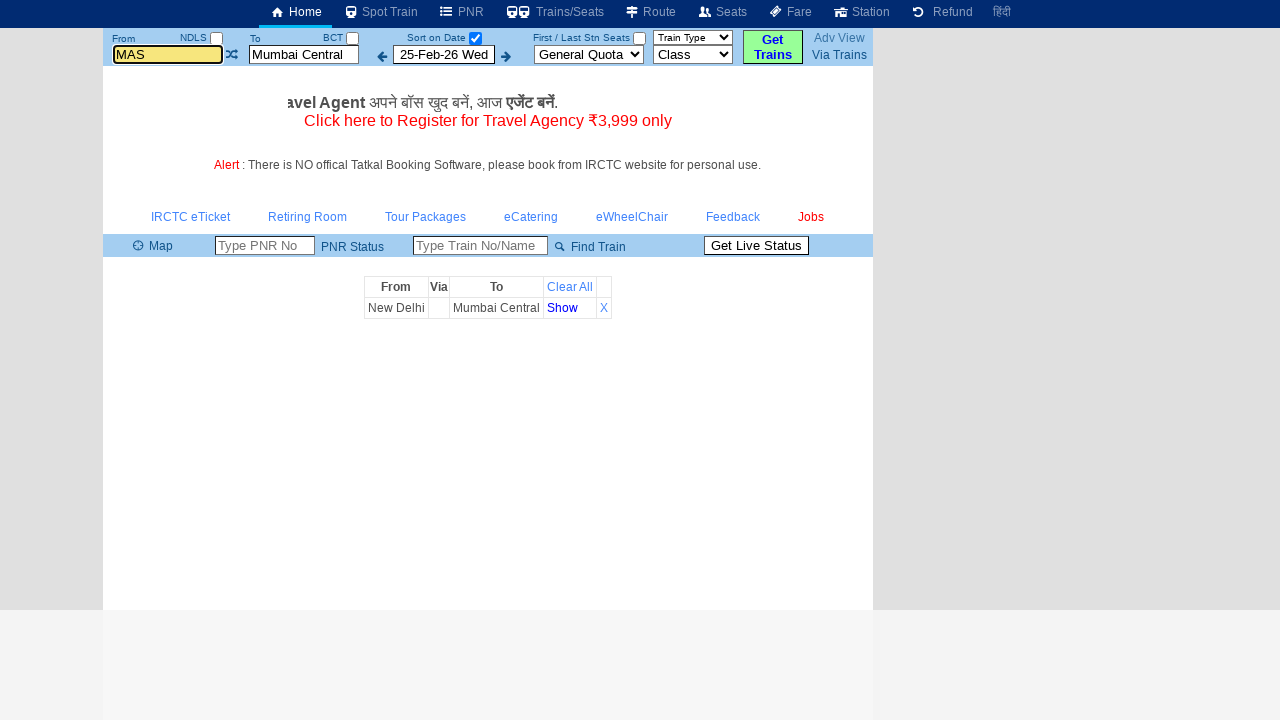

Cleared arrival station field on #txtStationTo
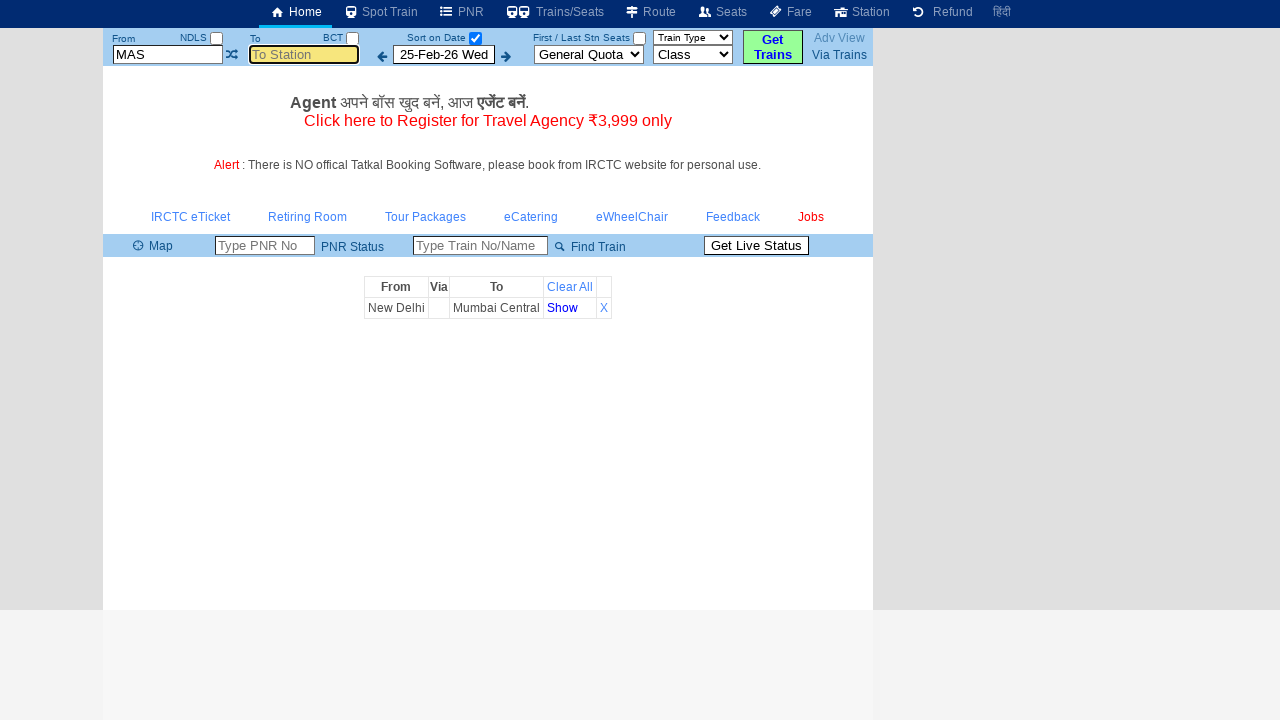

Entered 'CBE' (Coimbatore) as arrival station on #txtStationTo
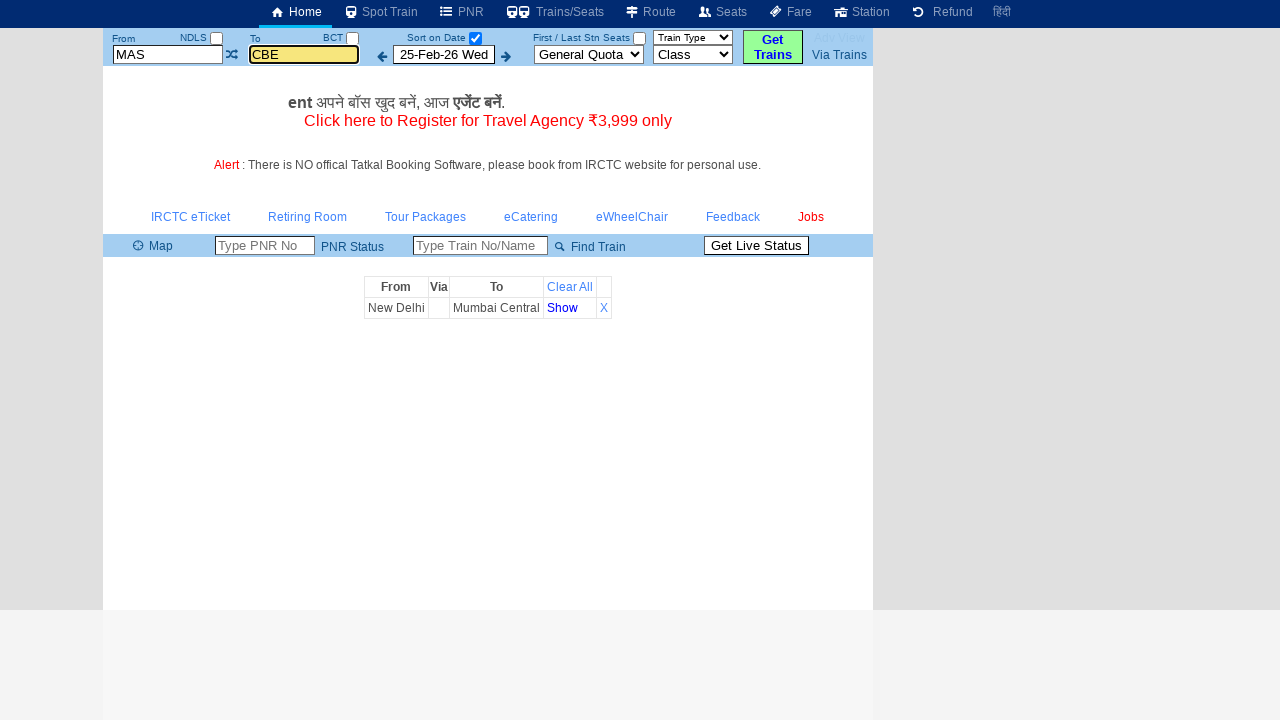

Pressed Enter to confirm arrival station on #txtStationTo
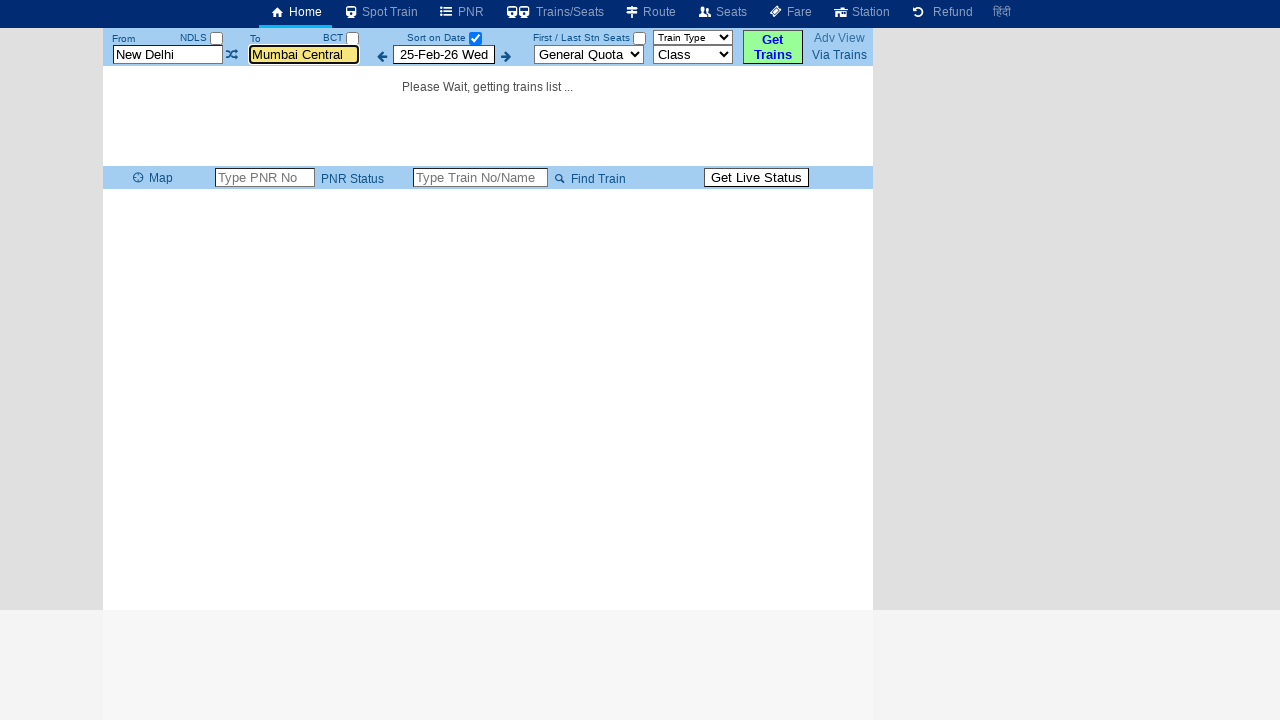

Unchecked 'Date Only' checkbox to retrieve all available trains at (475, 38) on xpath=//input[@id='chkSelectDateOnly']
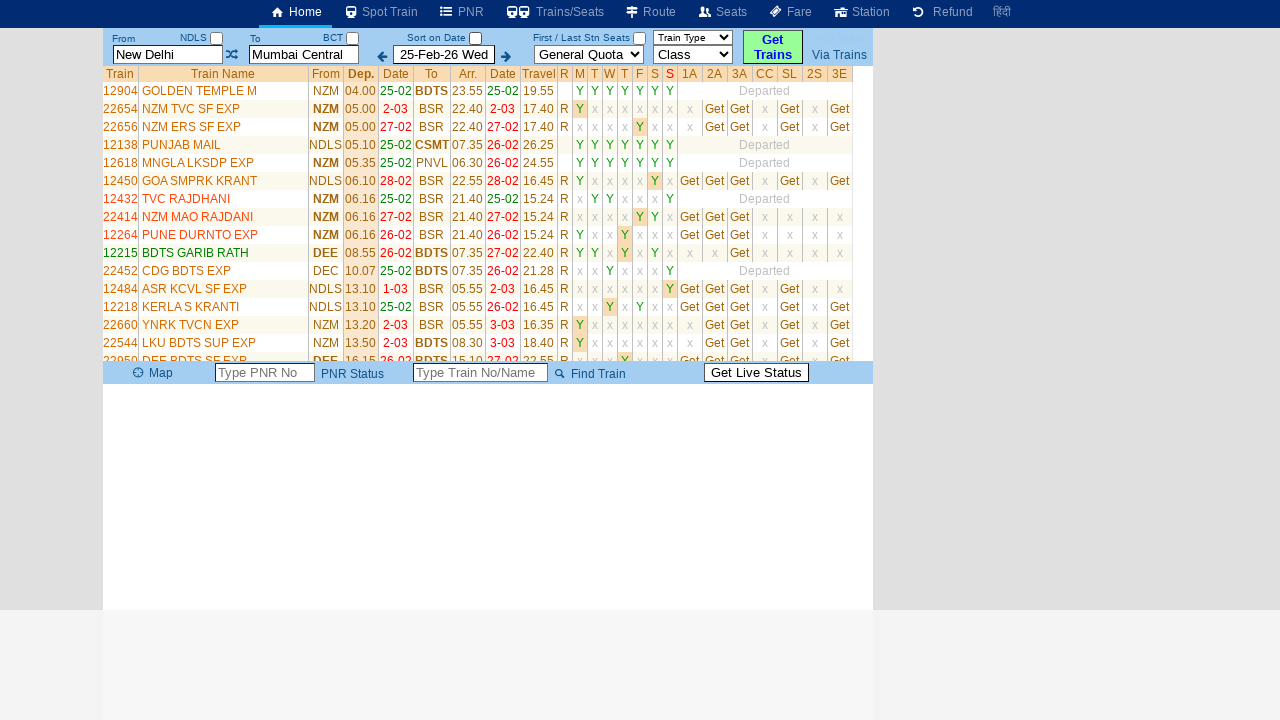

Train list table loaded successfully
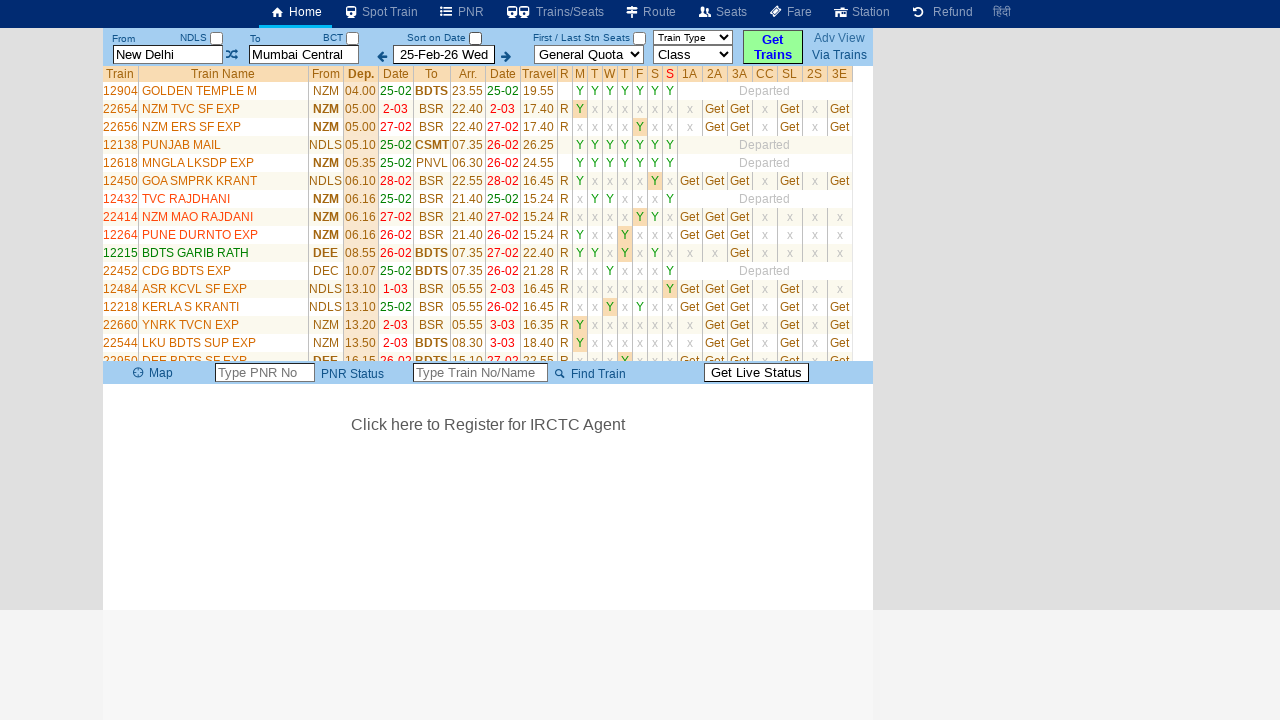

Located train rows in the results table
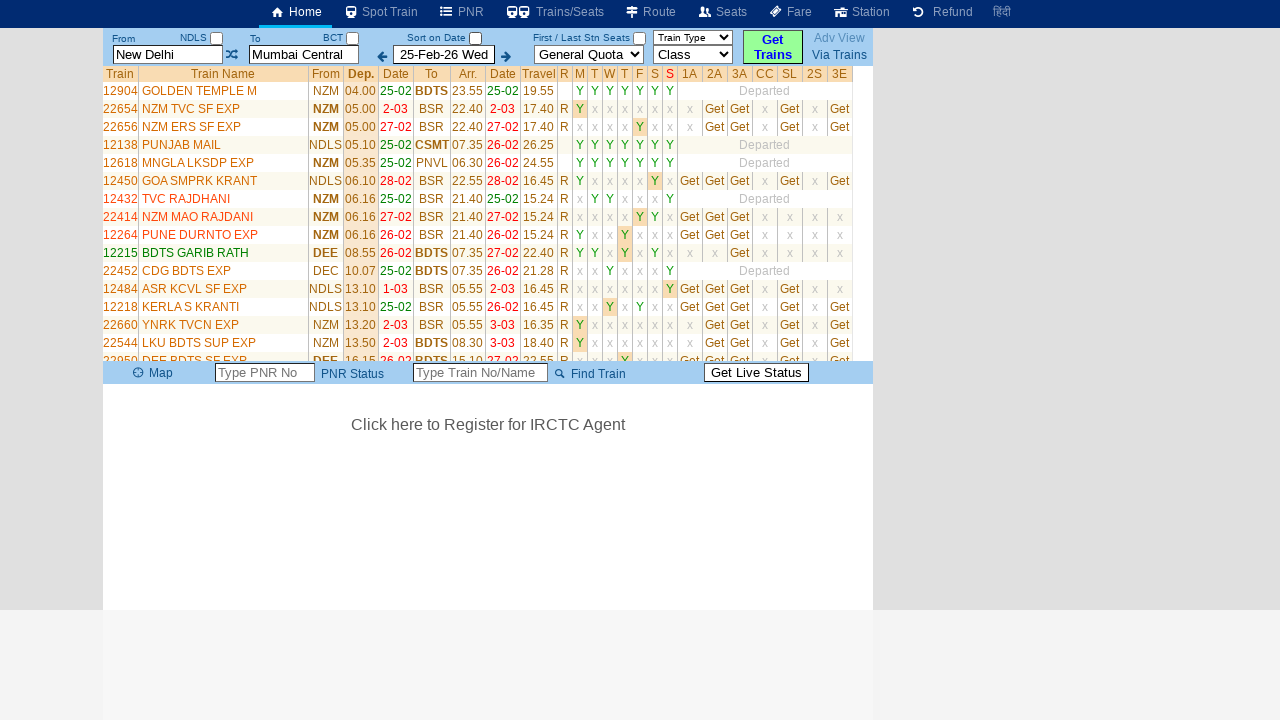

Verified train list is displayed with 35 trains found between Chennai and Coimbatore
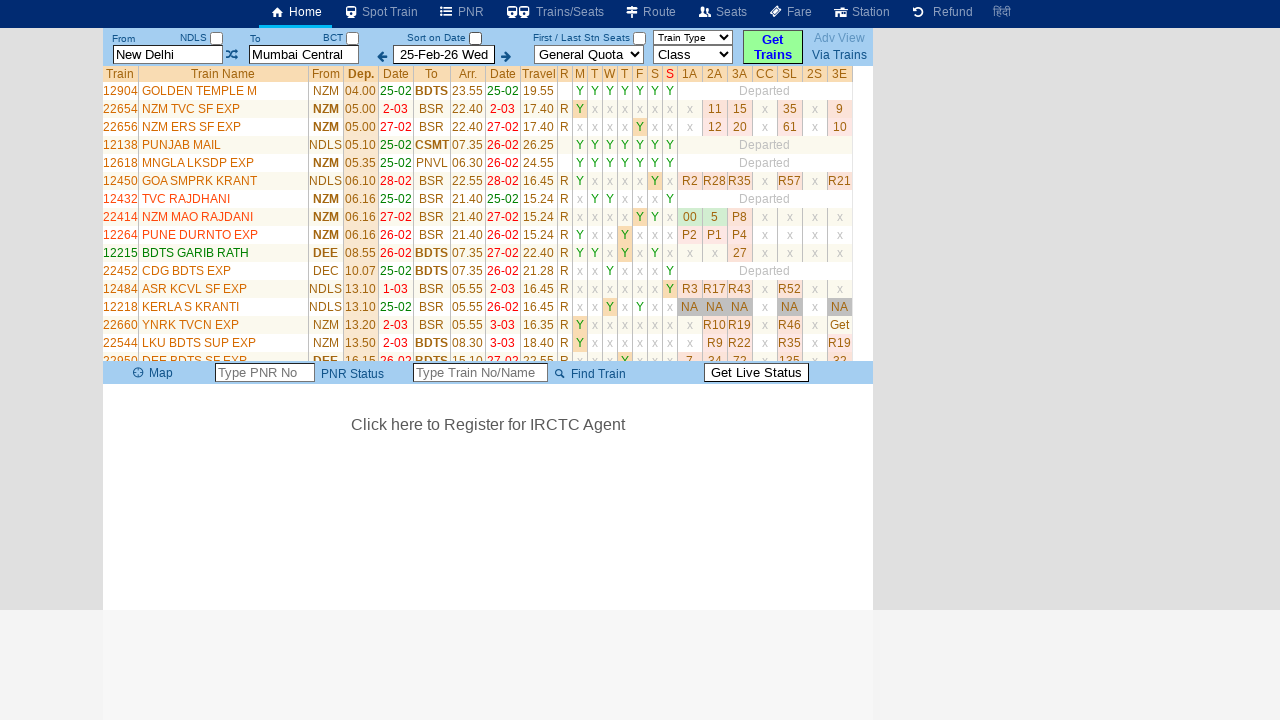

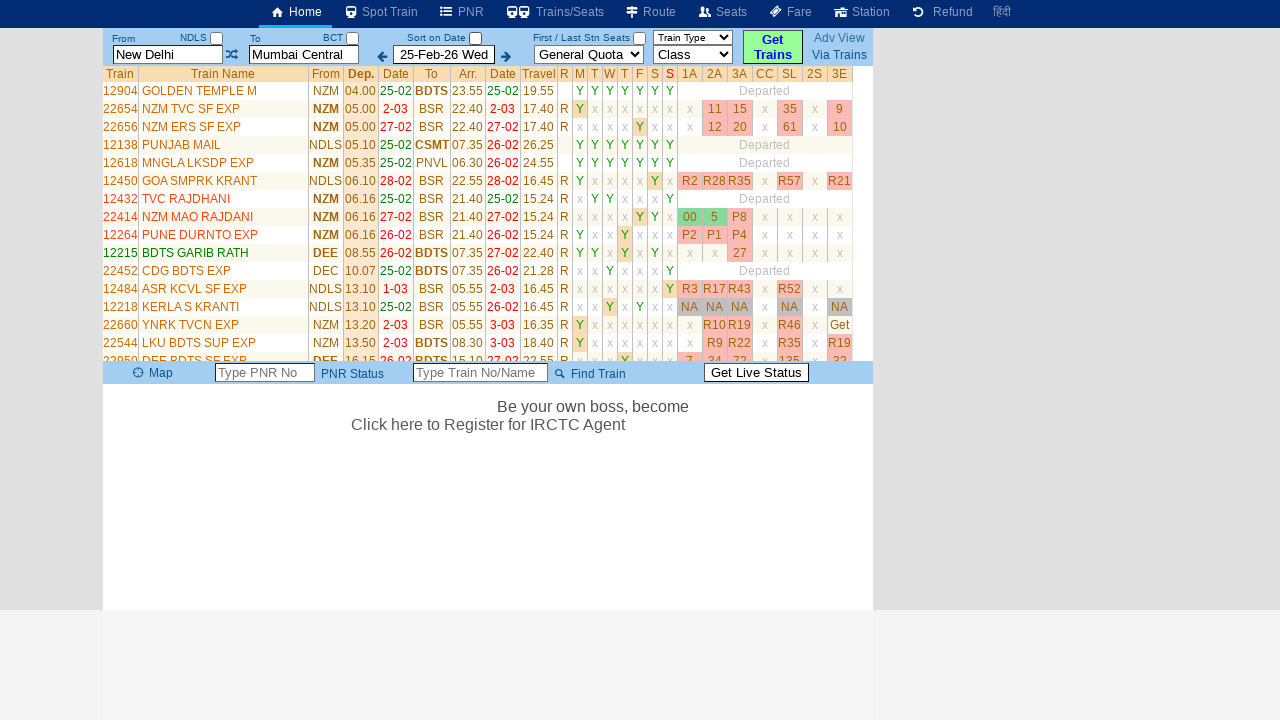